Tests double-click functionality on W3Schools by switching to an iframe, double-clicking on text to change its color, and verifying the style attribute contains "red".

Starting URL: https://www.w3schools.com/tags/tryit.asp?filename=tryhtml5_ev_ondblclick2

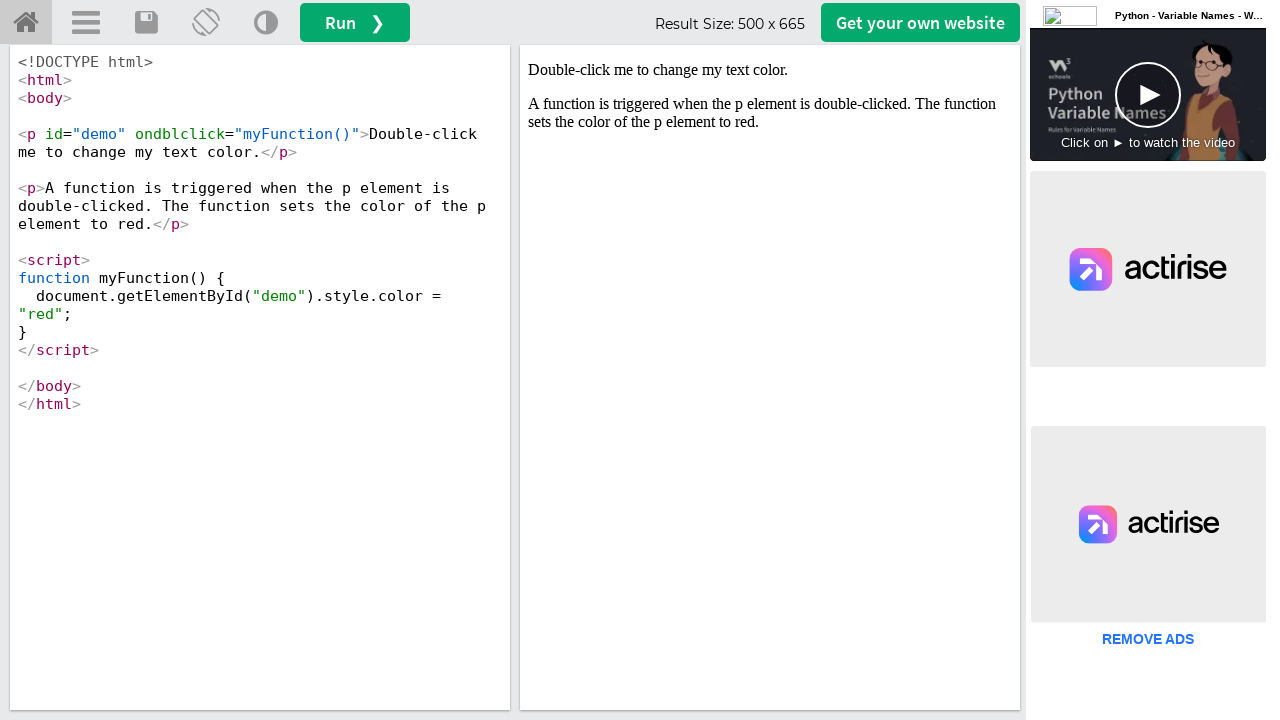

Waited 1 second for page to load
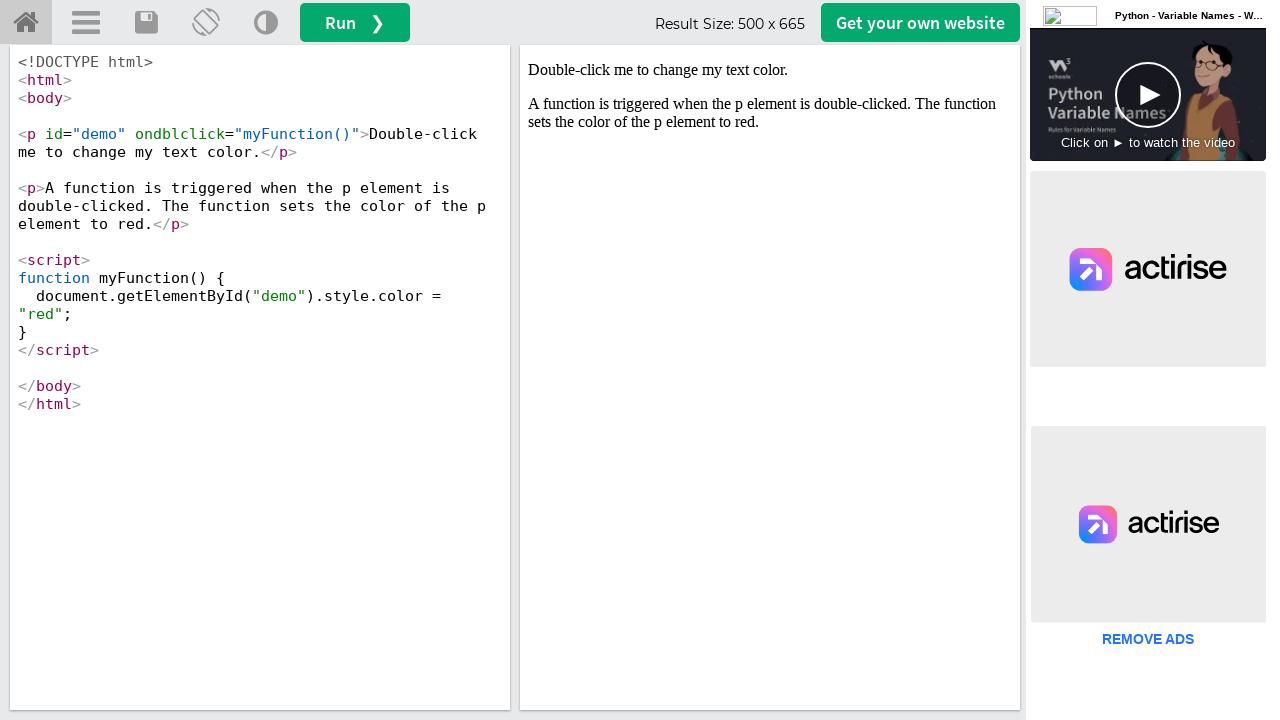

Located iframe with id 'iframeResult'
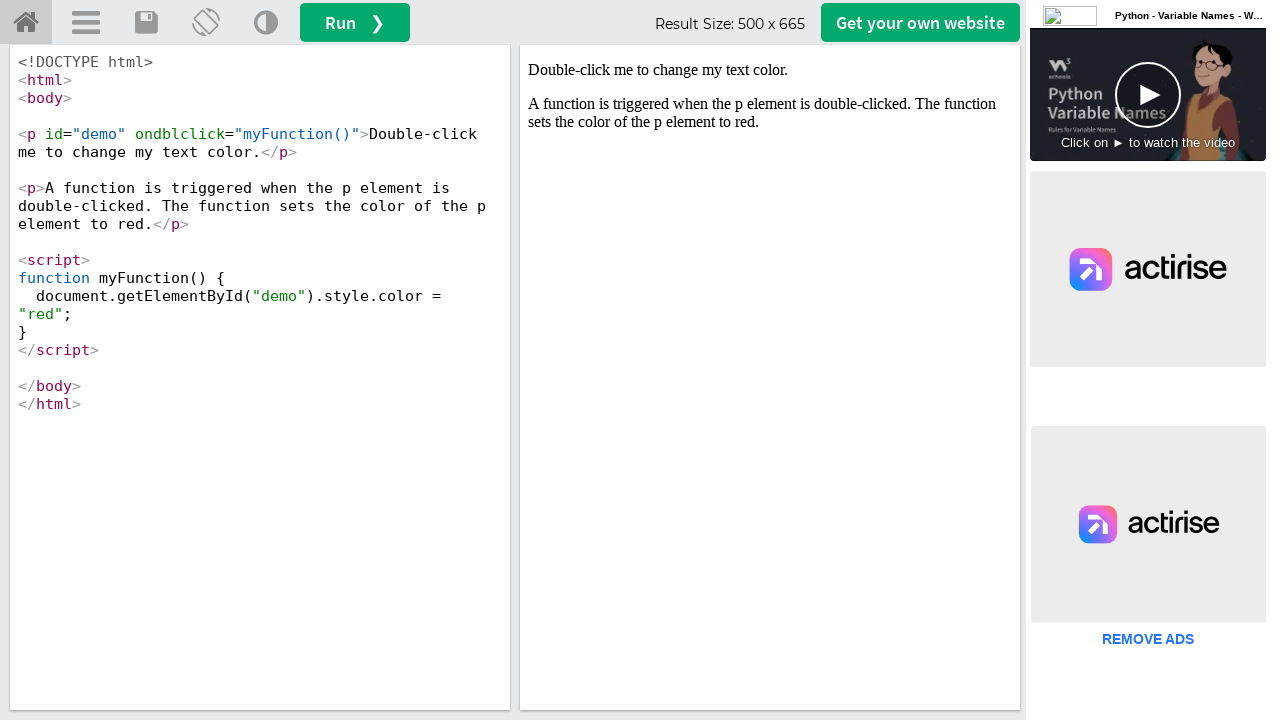

Double-clicked on demo element to change text color at (770, 70) on iframe#iframeResult >> internal:control=enter-frame >> #demo
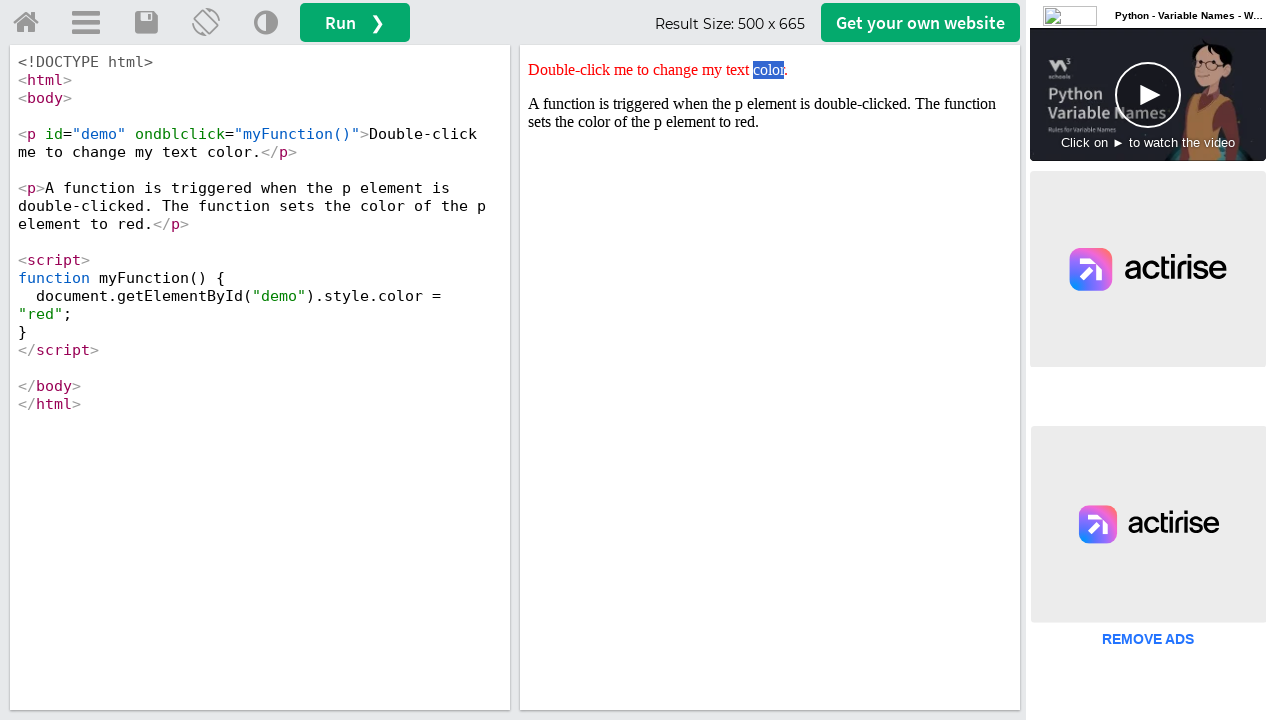

Retrieved style attribute from demo element
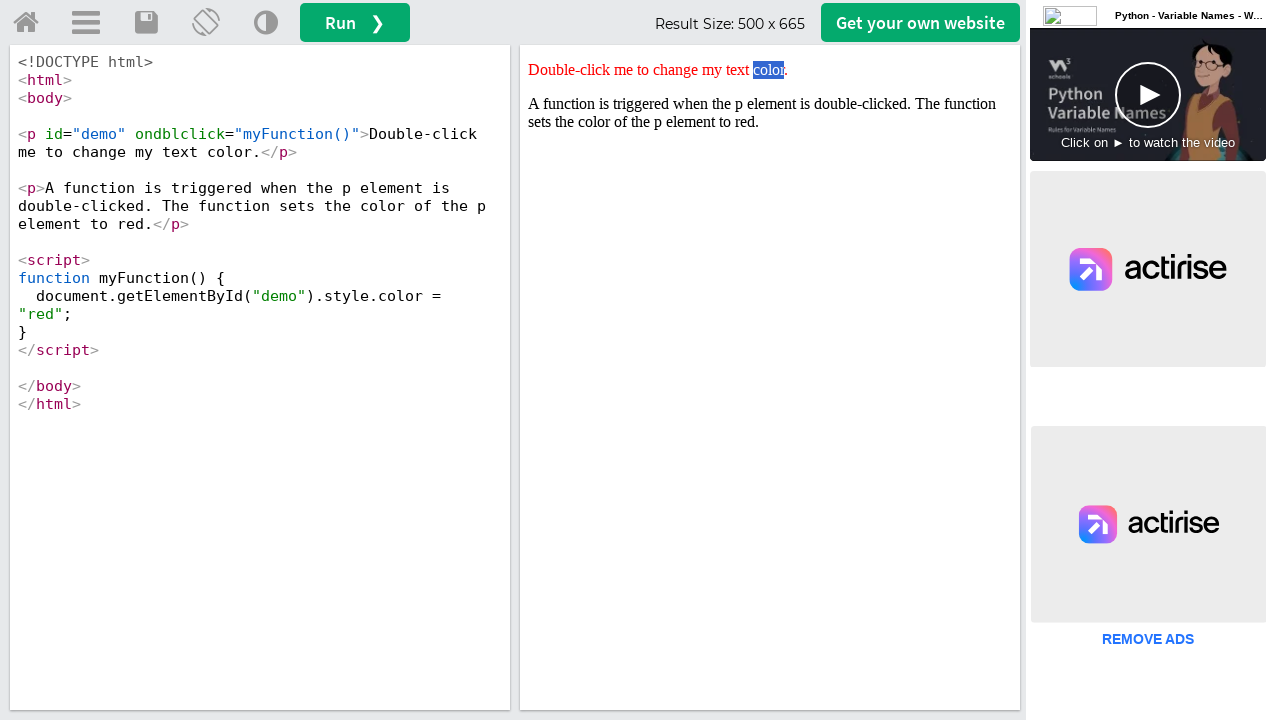

Verified that style attribute contains 'red'
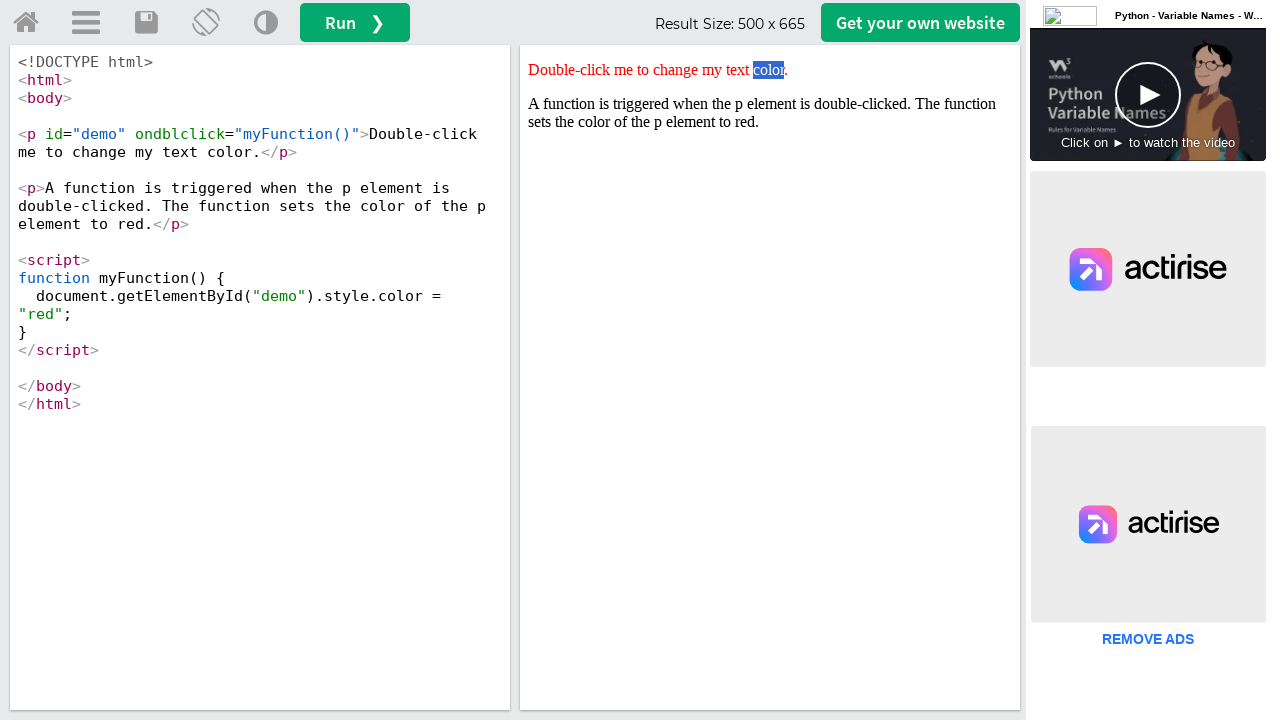

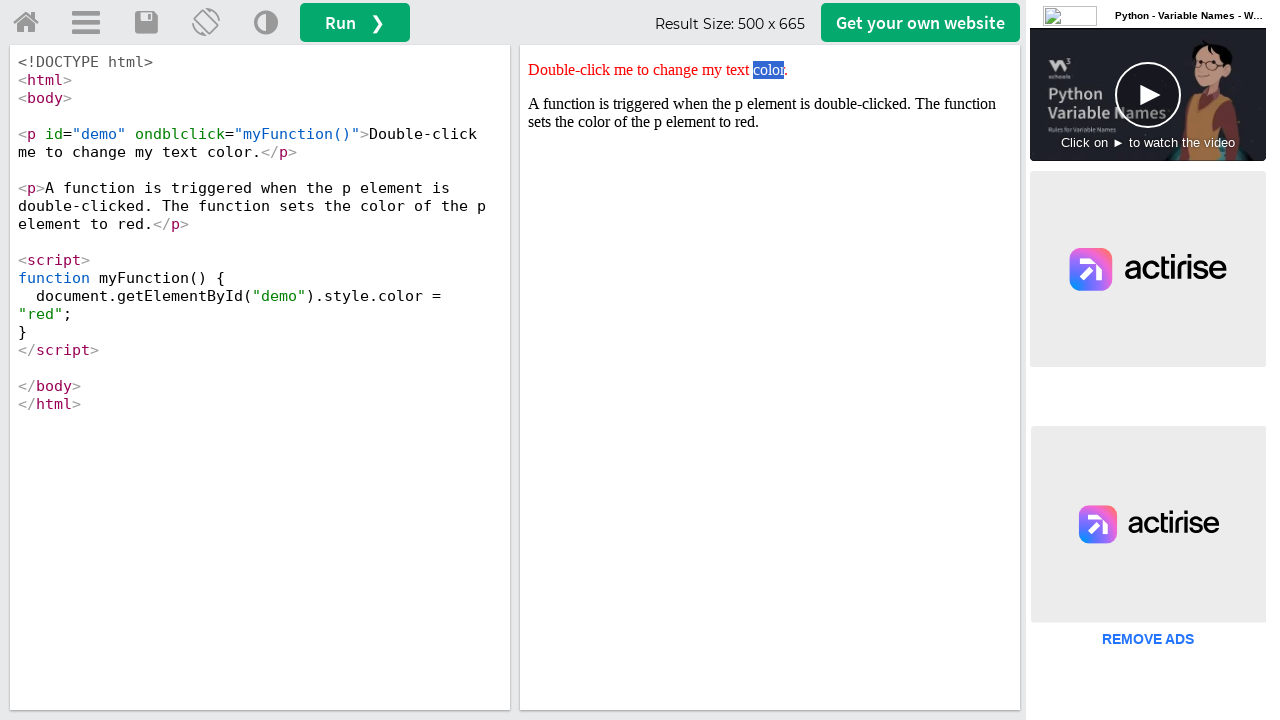